Tests a JavaScript prompt dialog by entering text and accepting it

Starting URL: https://the-internet.herokuapp.com/javascript_alerts

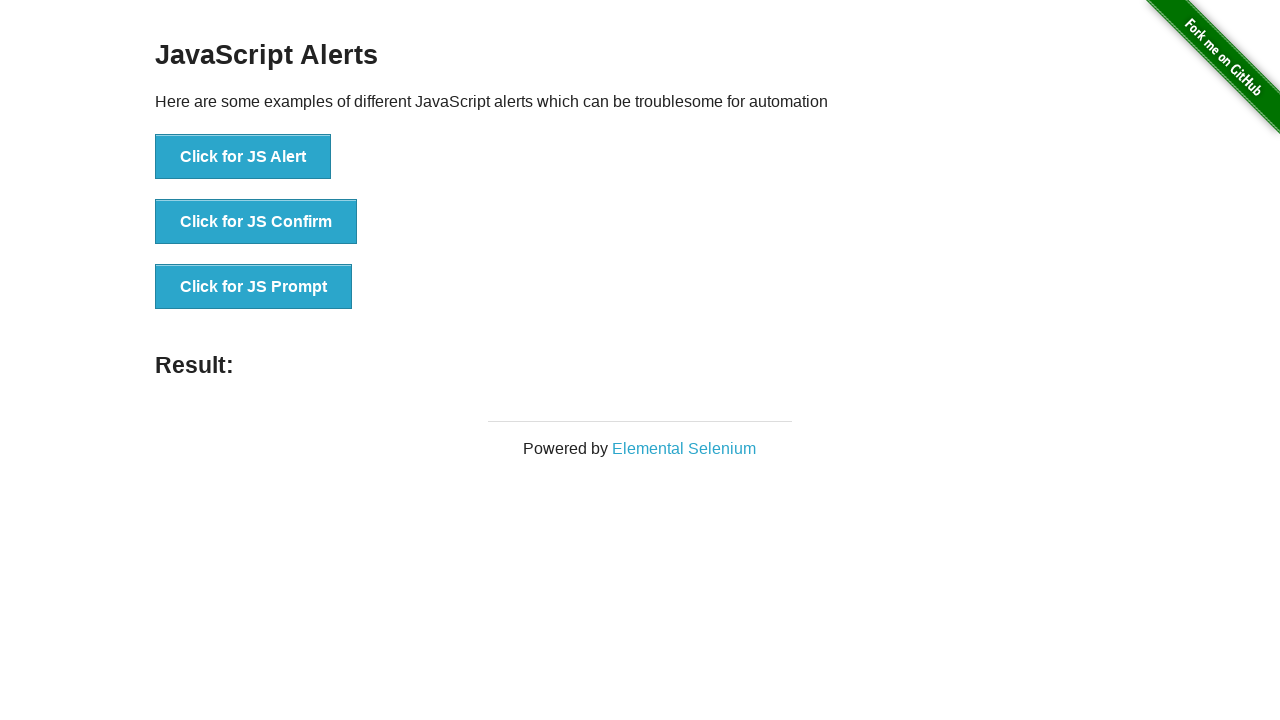

Set up dialog handler to accept prompt with text 'Text'
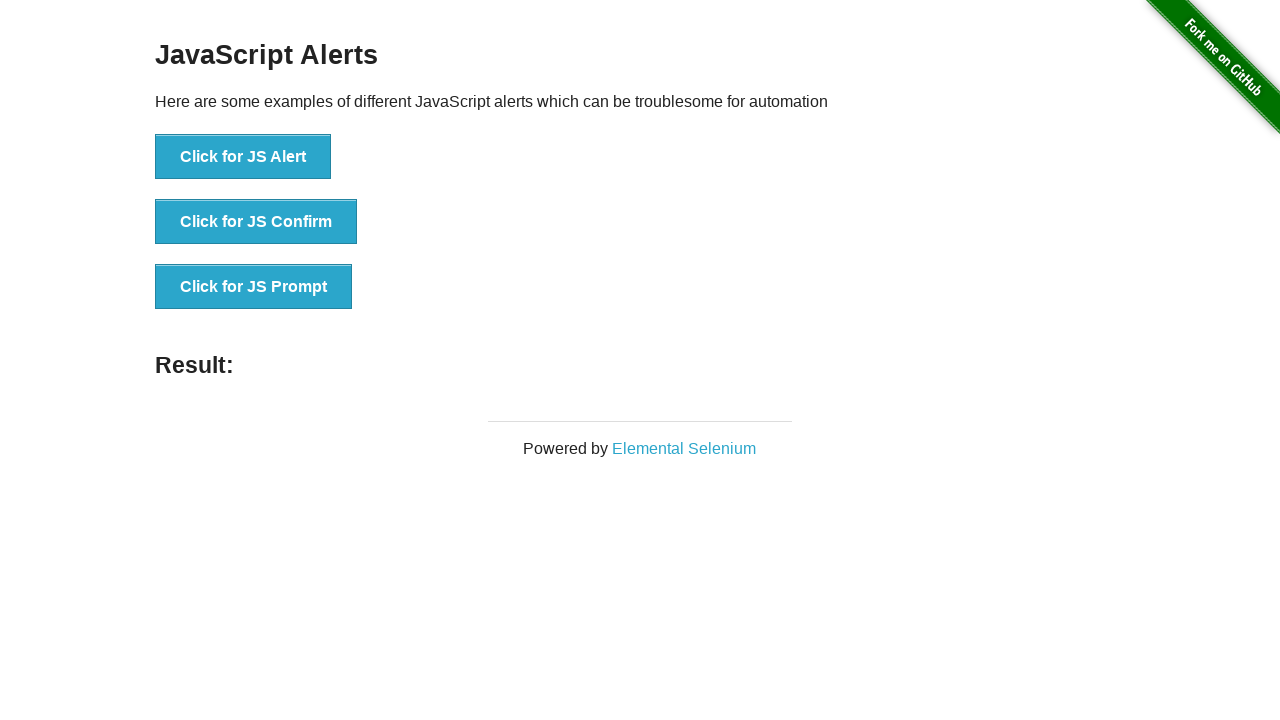

Clicked the JavaScript prompt button at (254, 287) on xpath=//button[@onclick='jsPrompt()']
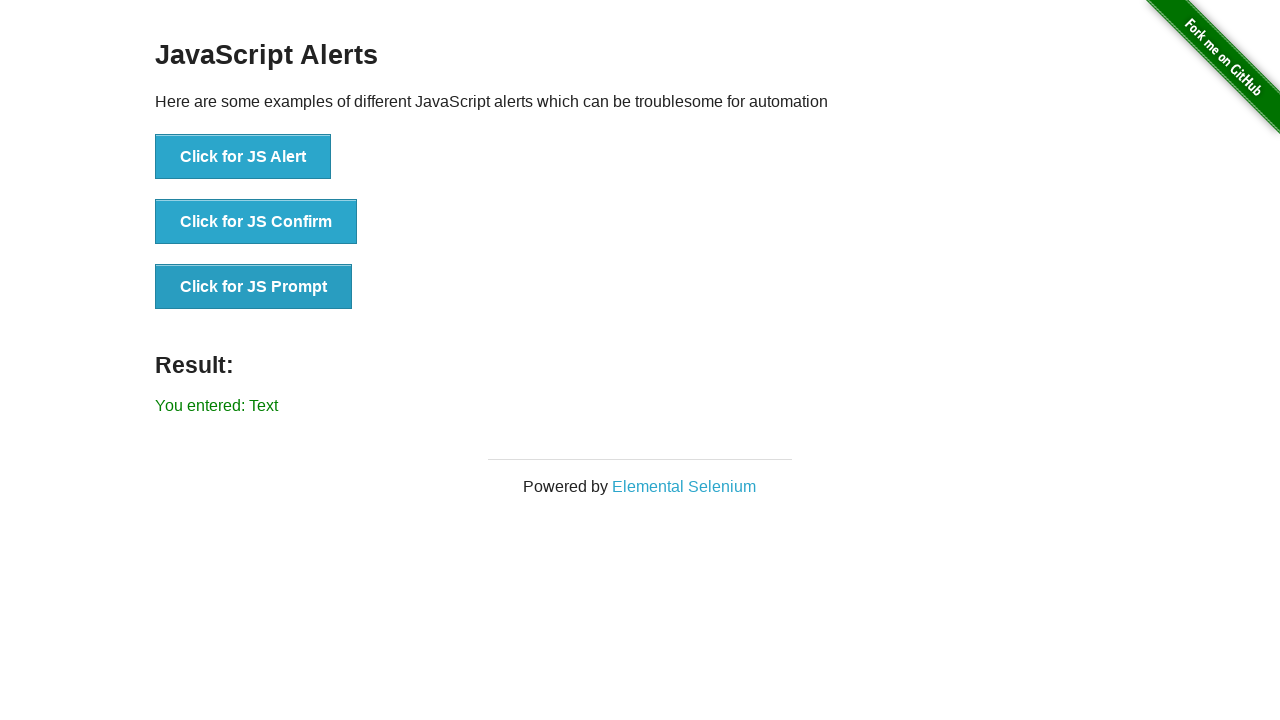

Result text element loaded after accepting prompt
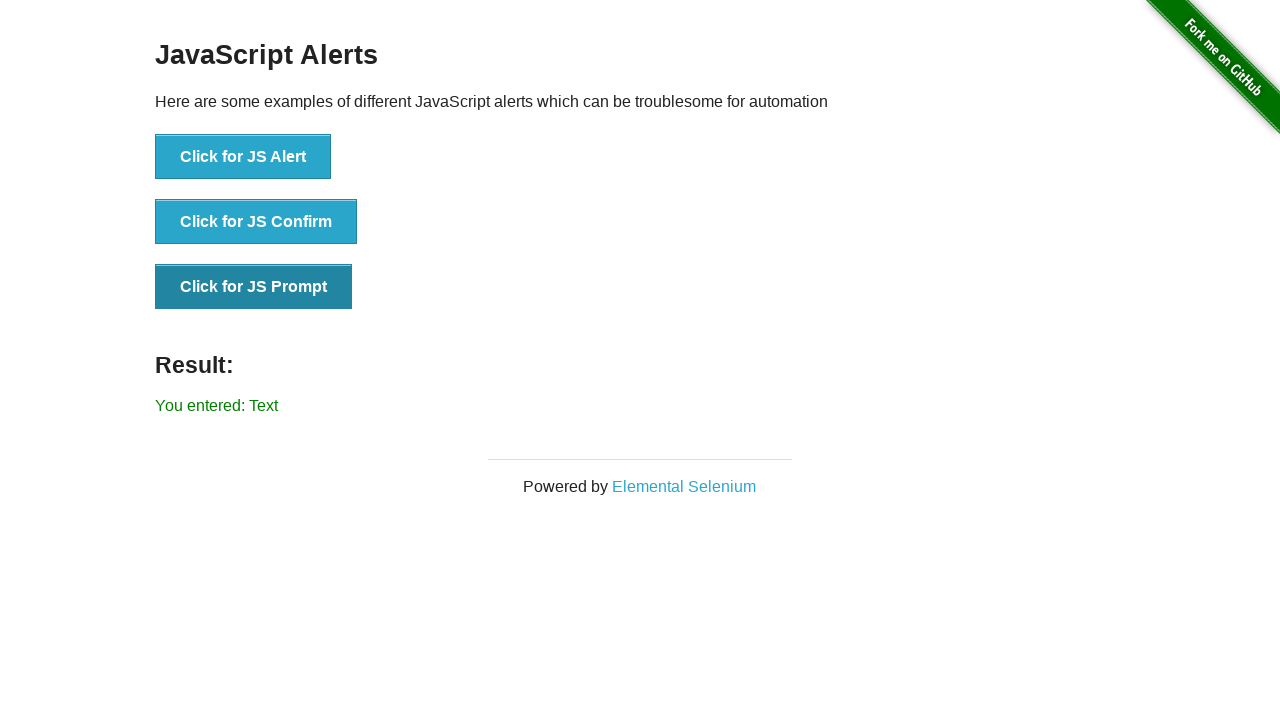

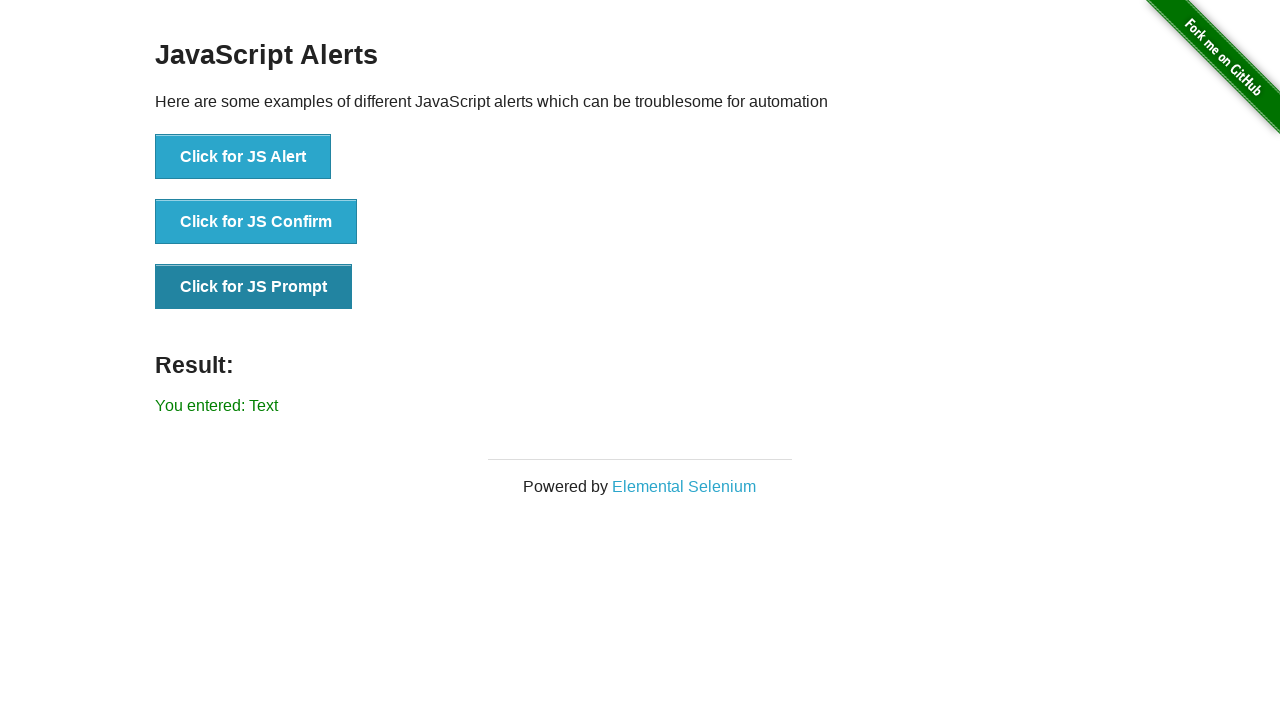